Tests dynamic loading by clicking a button and verifying text appears after 5 seconds

Starting URL: https://automationfc.github.io/dynamic-loading/

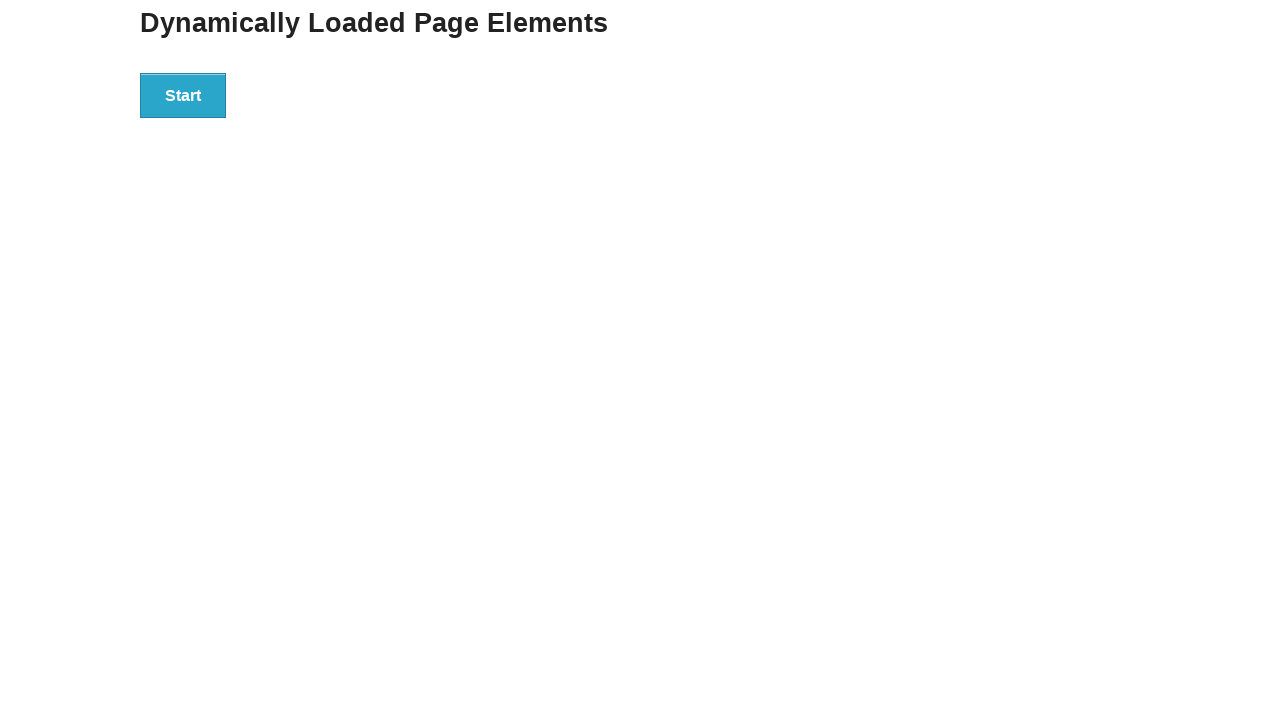

Clicked start button to trigger dynamic loading at (183, 95) on xpath=//div[@id='start']/button
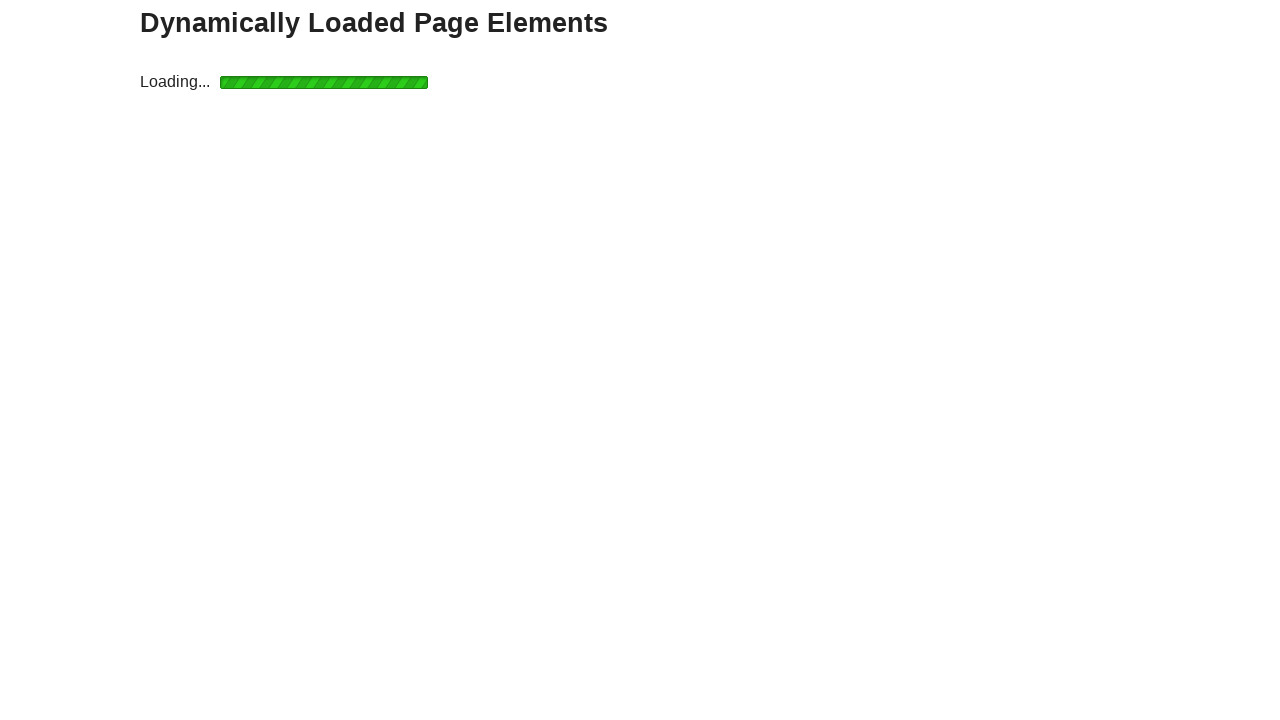

Waited for 'Hello World!' text to appear after 5 seconds
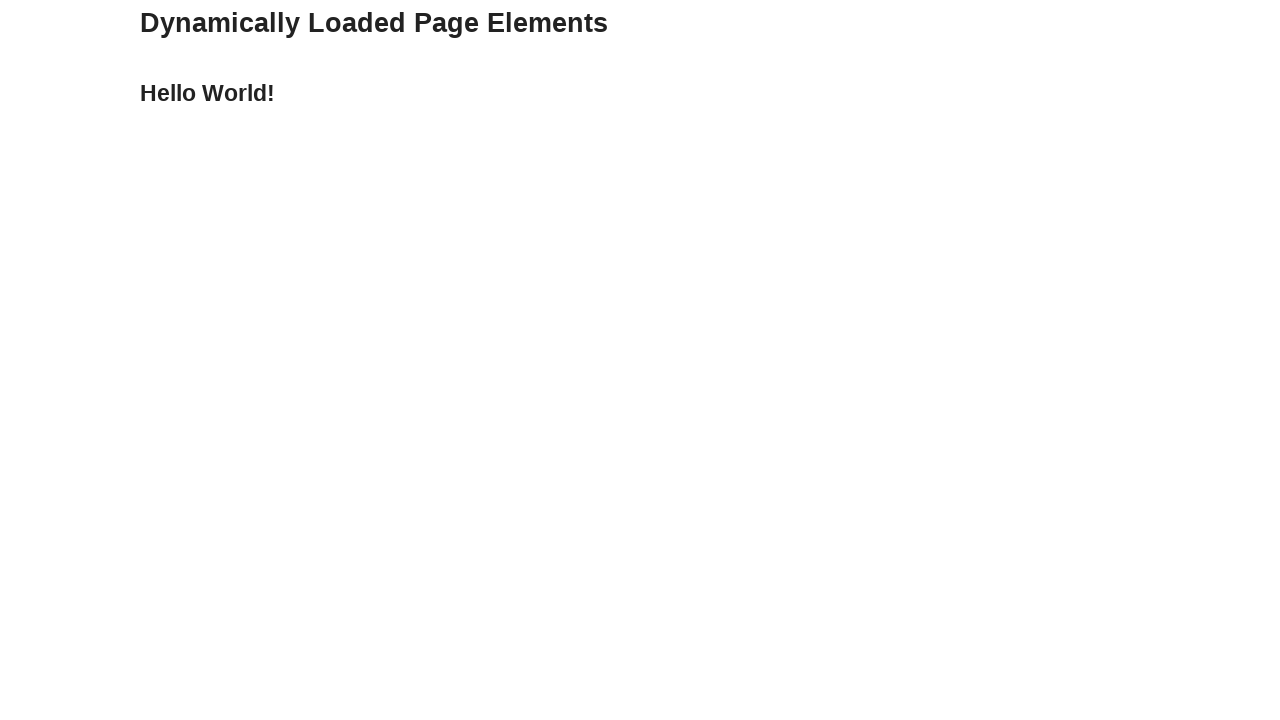

Verified that the loaded text equals 'Hello World!'
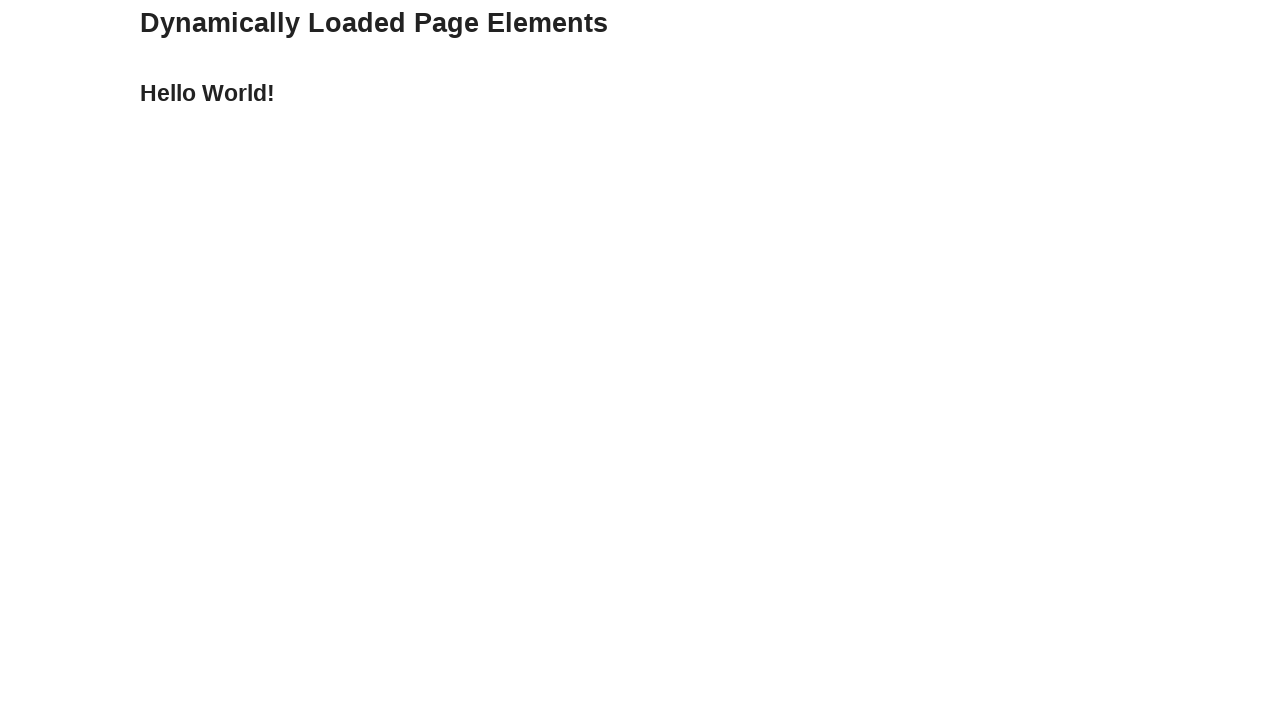

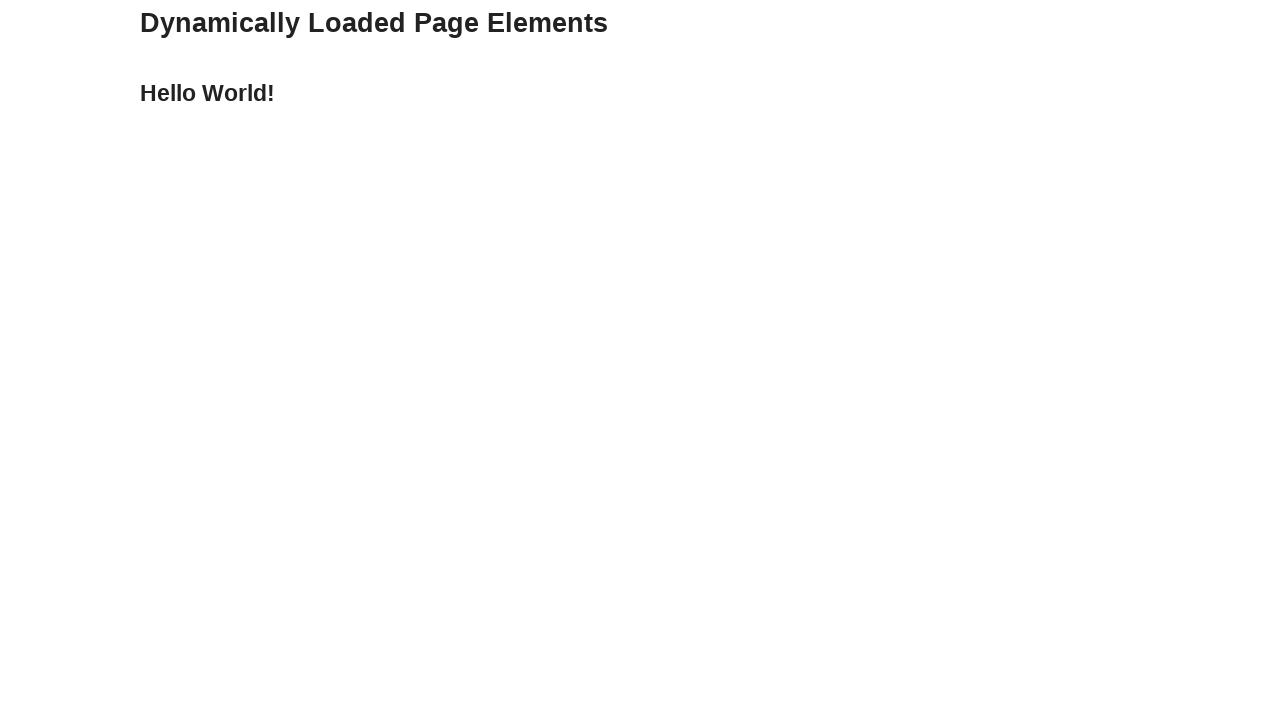